Tests the forgot password functionality by clicking on the 'Forgot your password' link and verifying the forgot password page loads correctly

Starting URL: https://opensource-demo.orangehrmlive.com/

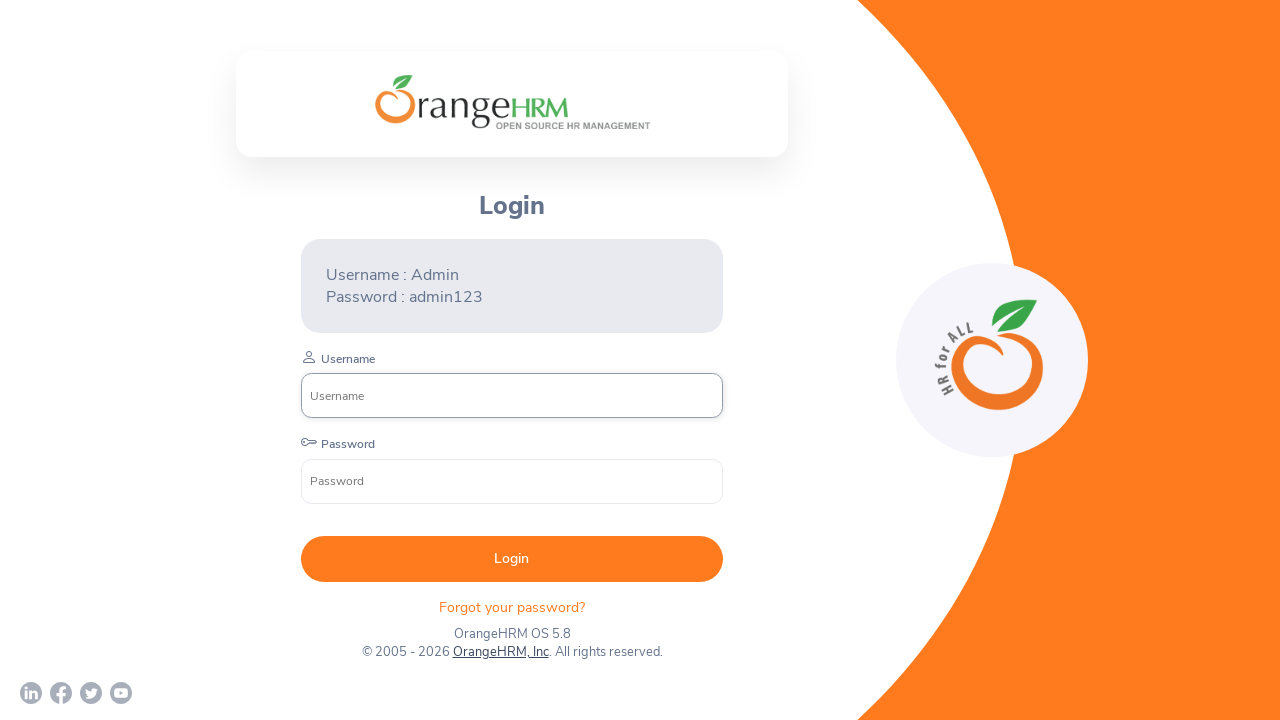

Clicked on 'Forgot your password' link at (512, 607) on xpath=//p[@class='oxd-text oxd-text--p orangehrm-login-forgot-header']
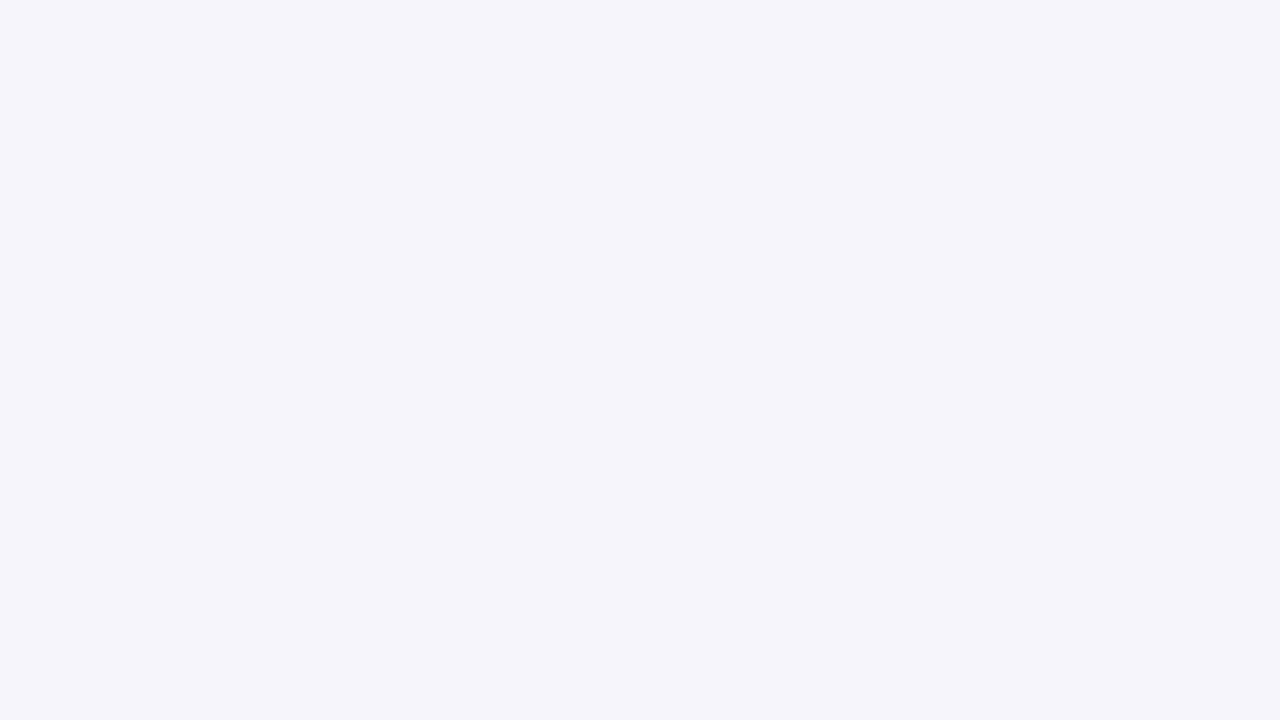

Forgot password page loaded successfully
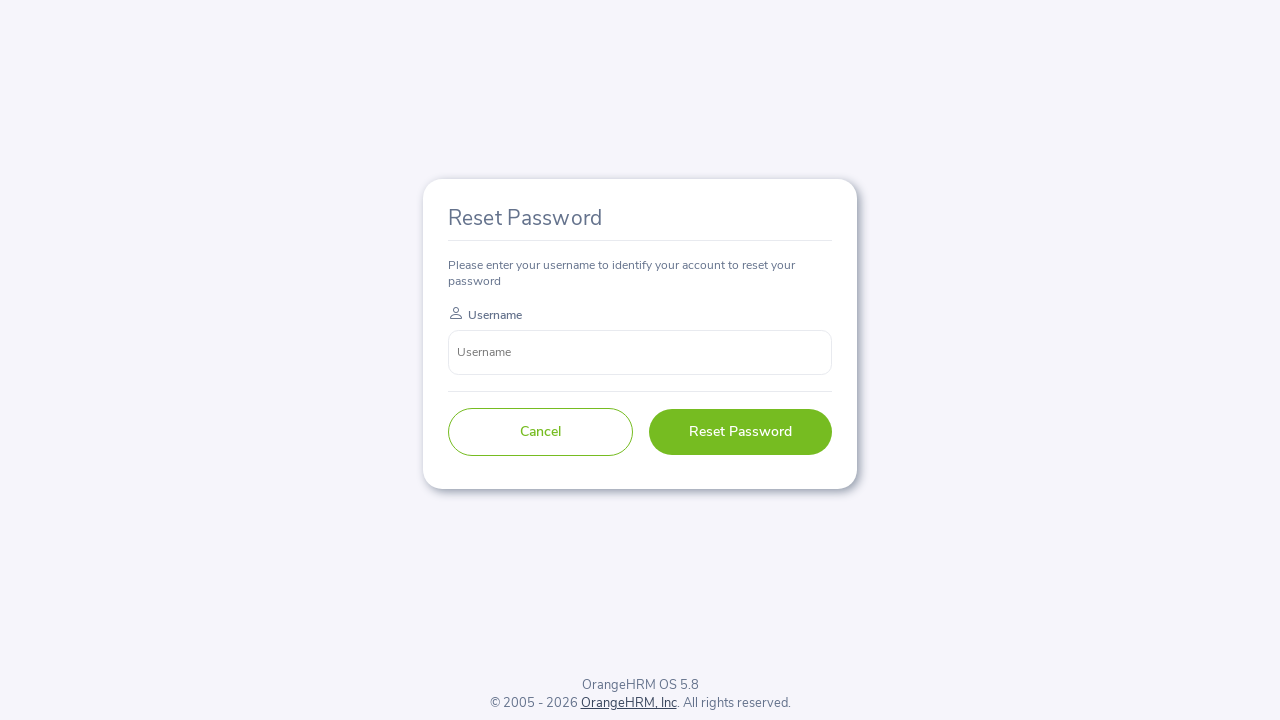

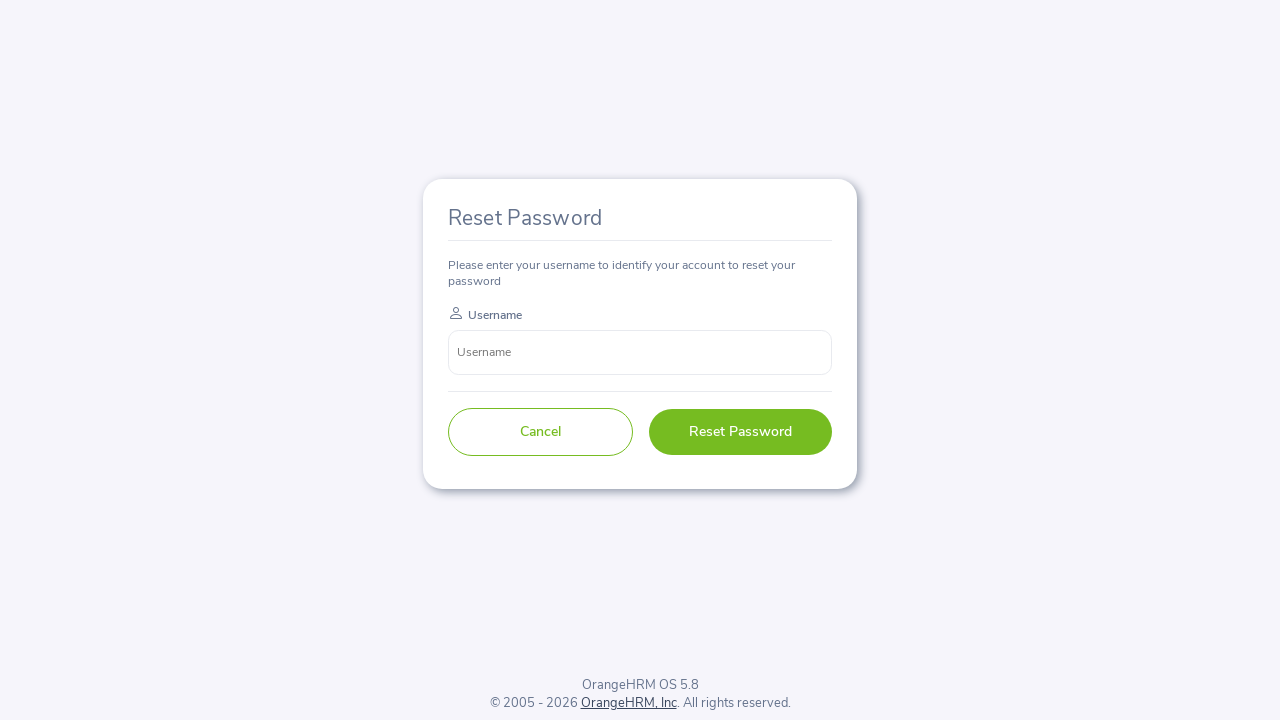